Tests dynamic content loading by clicking a Start button and waiting for "Hello World!" text to appear

Starting URL: https://the-internet.herokuapp.com/dynamic_loading/2

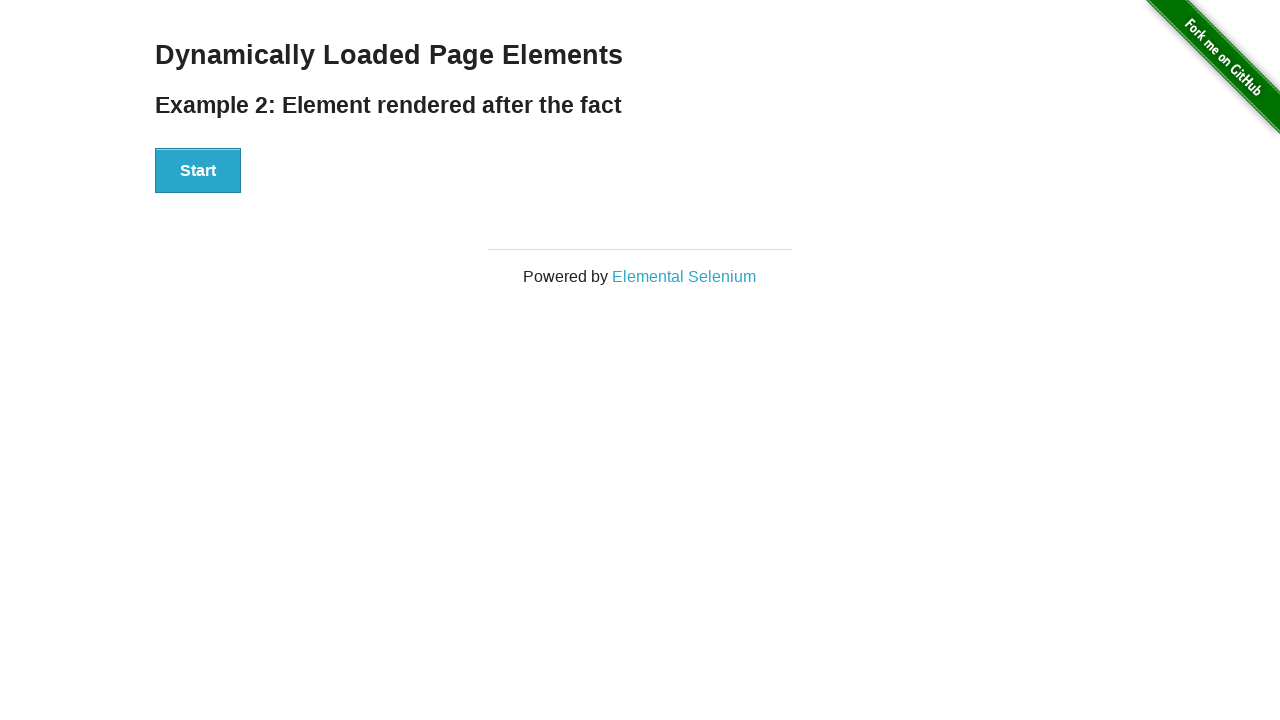

Navigated to dynamic loading test page
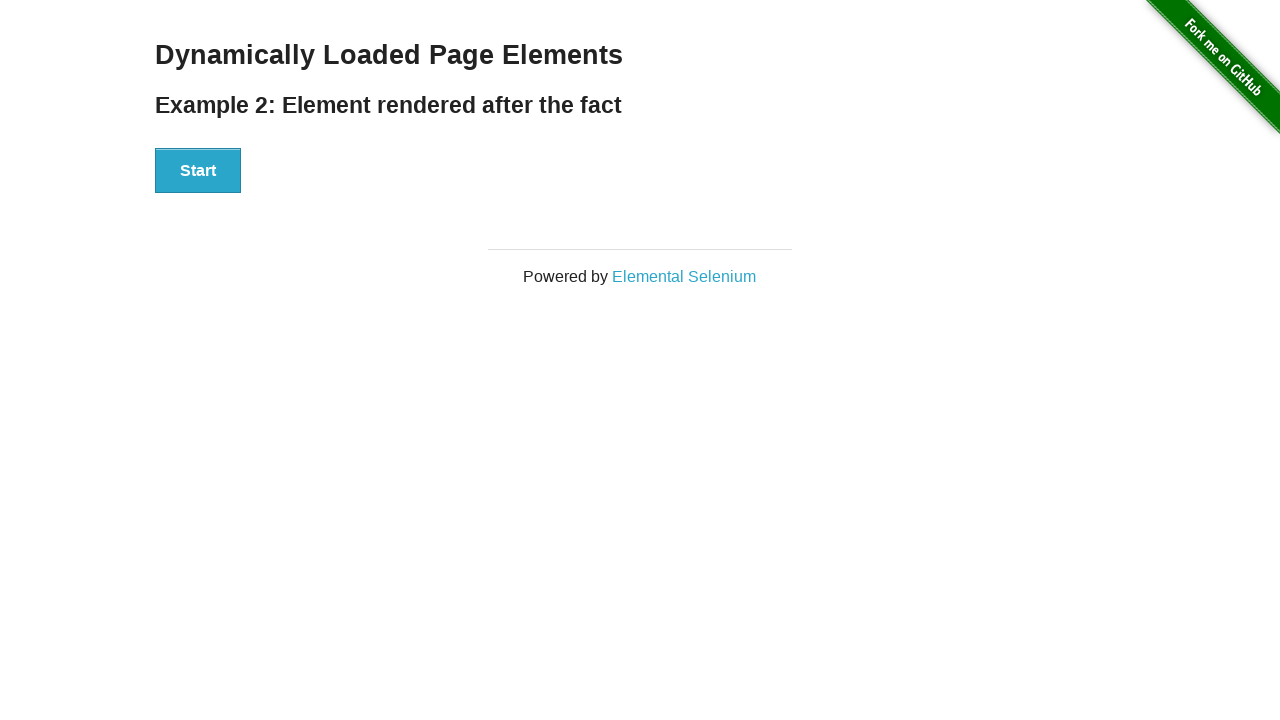

Clicked Start button to initiate dynamic content loading at (198, 171) on button:has-text('Start')
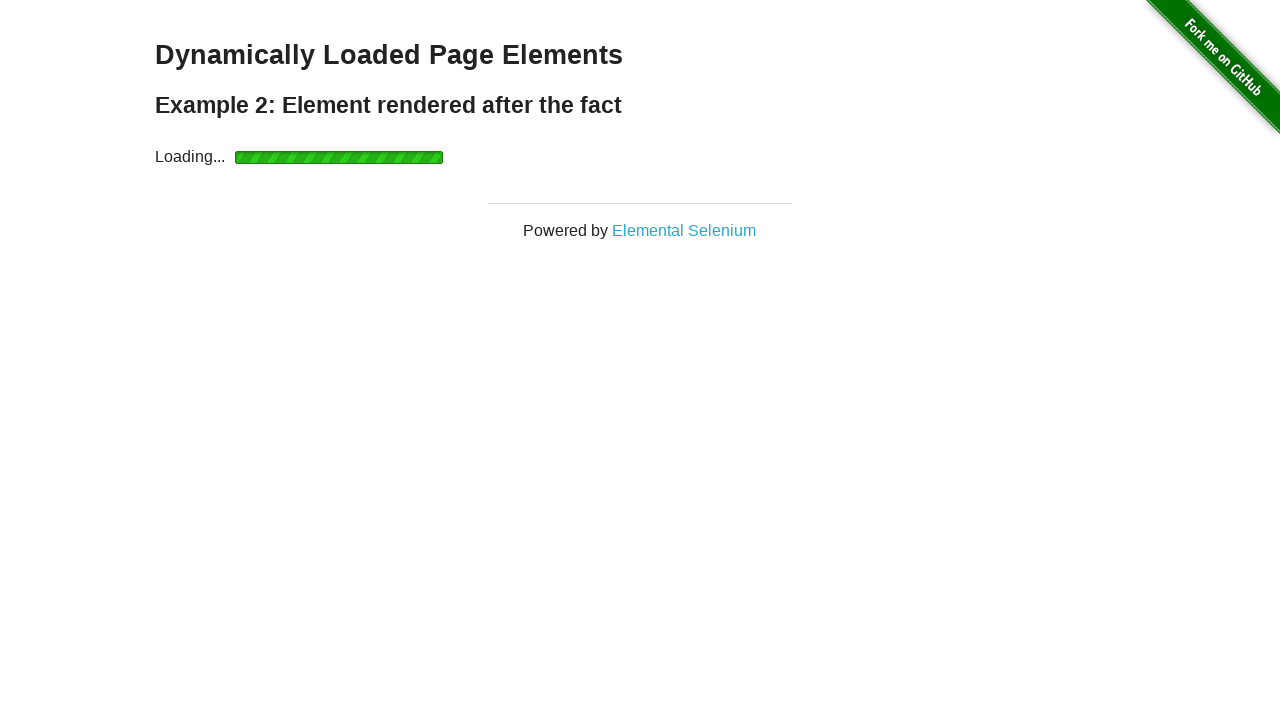

Dynamic content loaded and 'Hello World!' text appeared
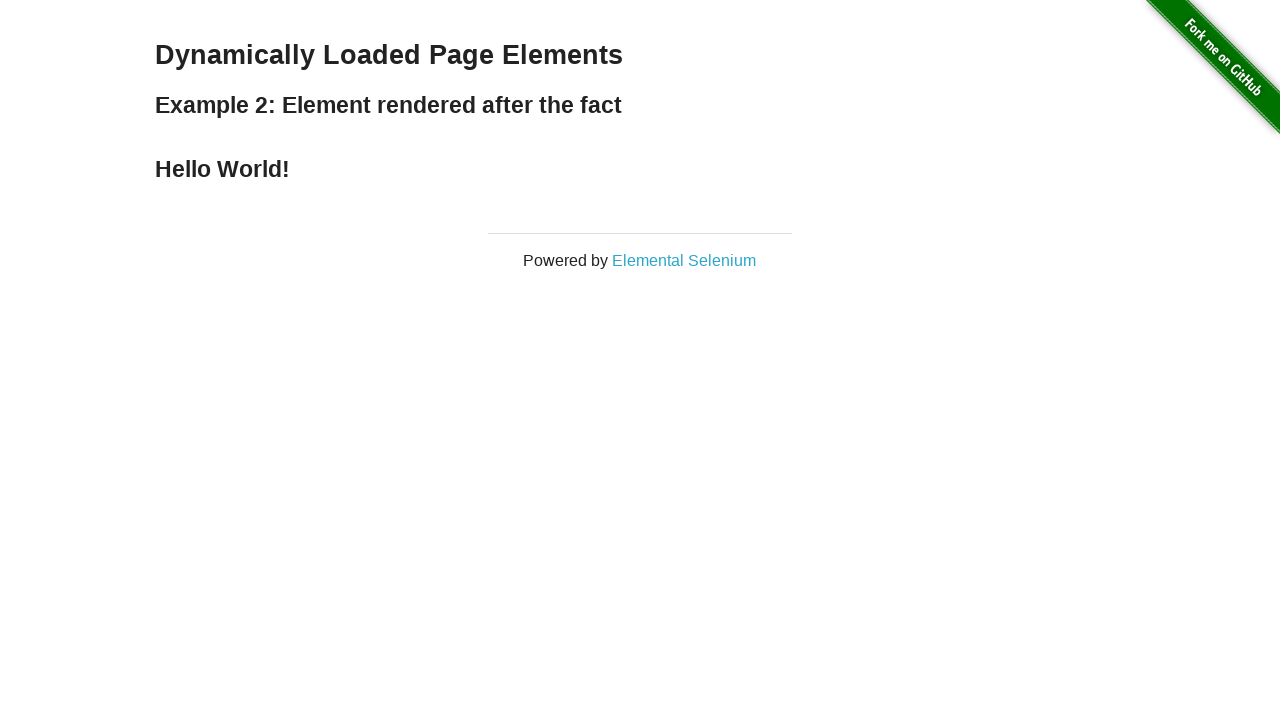

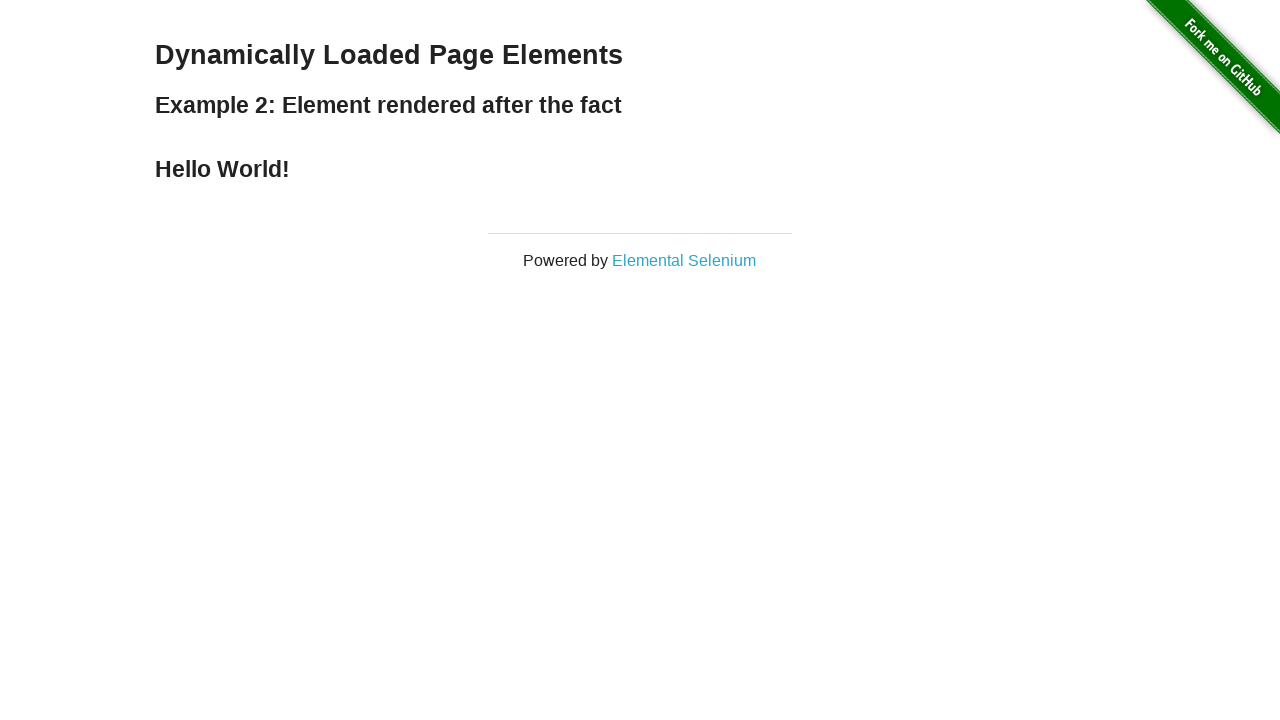